Tests JavaScript alert functionality by clicking the JS Alert button and accepting the alert dialog

Starting URL: https://the-internet.herokuapp.com

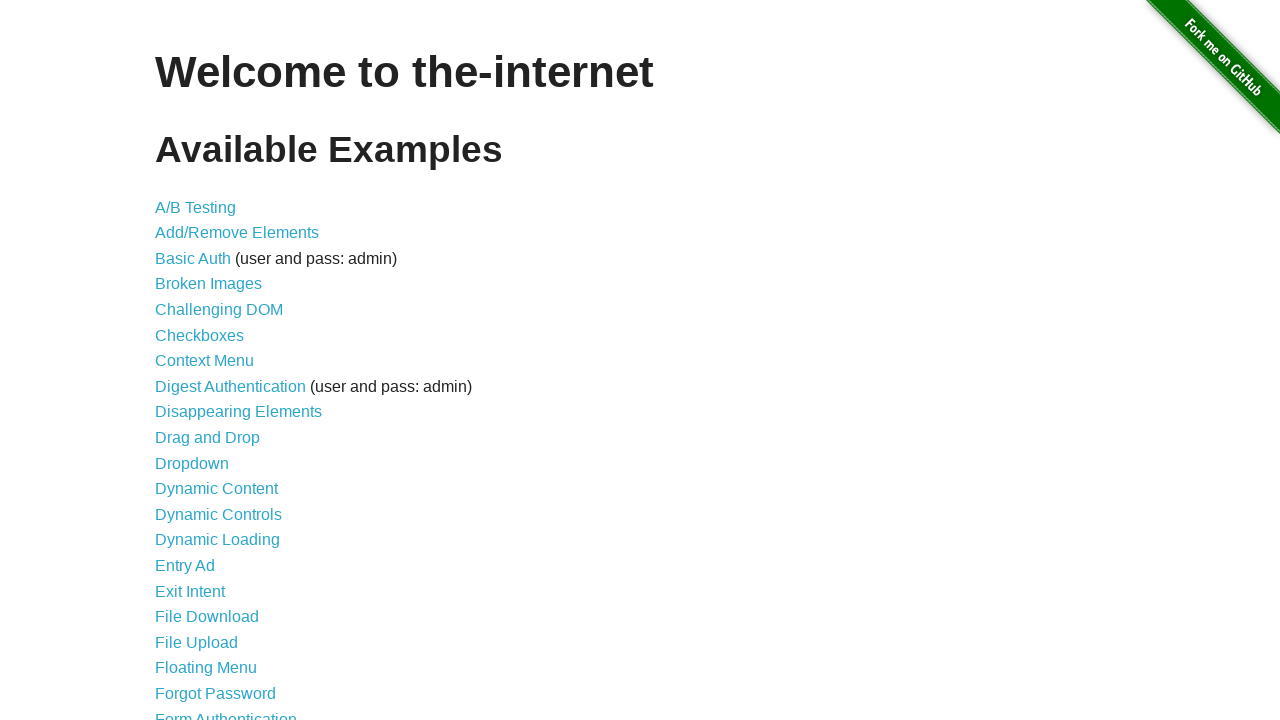

Clicked JavaScript Alerts link at (214, 361) on a[href='/javascript_alerts']
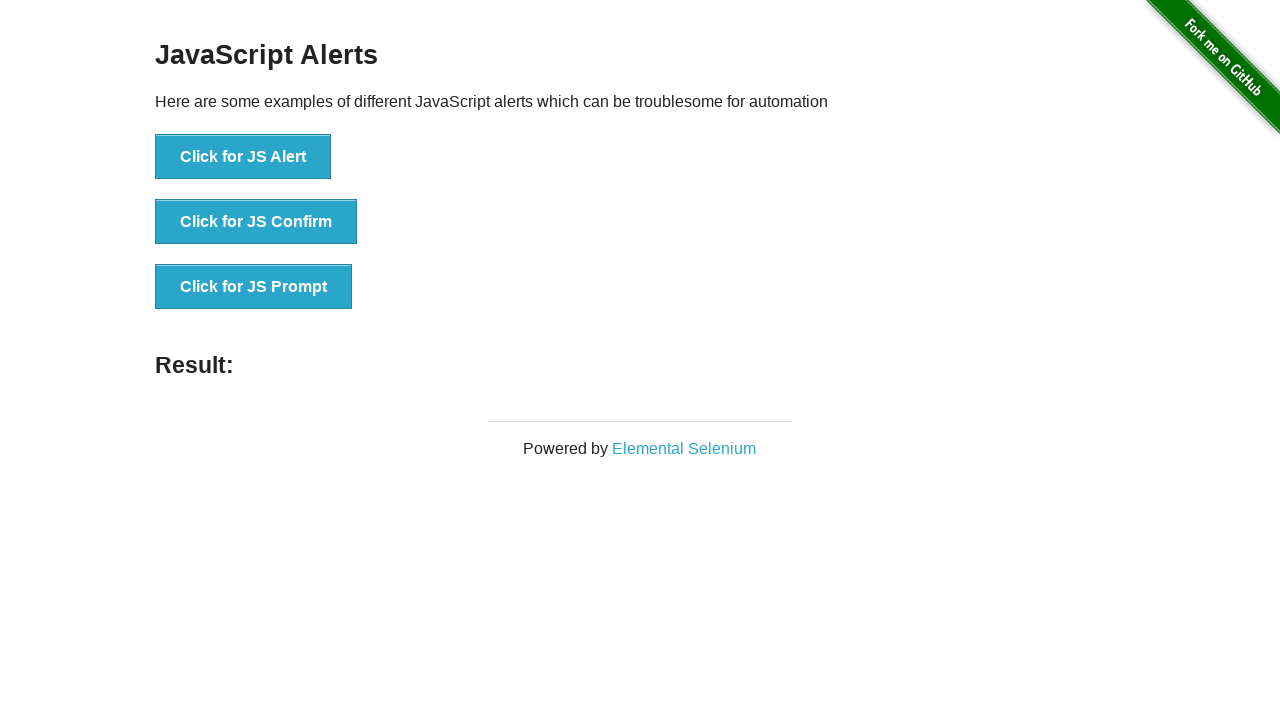

Set up dialog handler to accept alerts
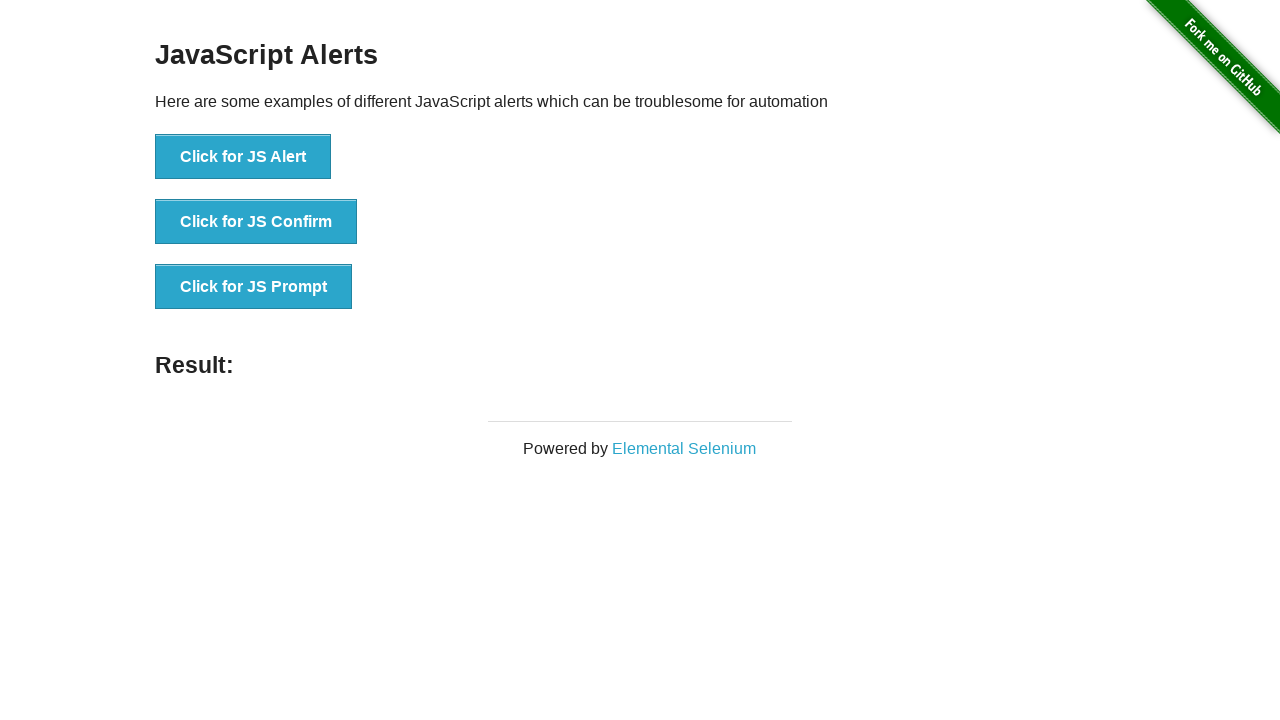

Clicked JS Alert button and accepted the alert dialog at (243, 157) on button[onclick='jsAlert()']
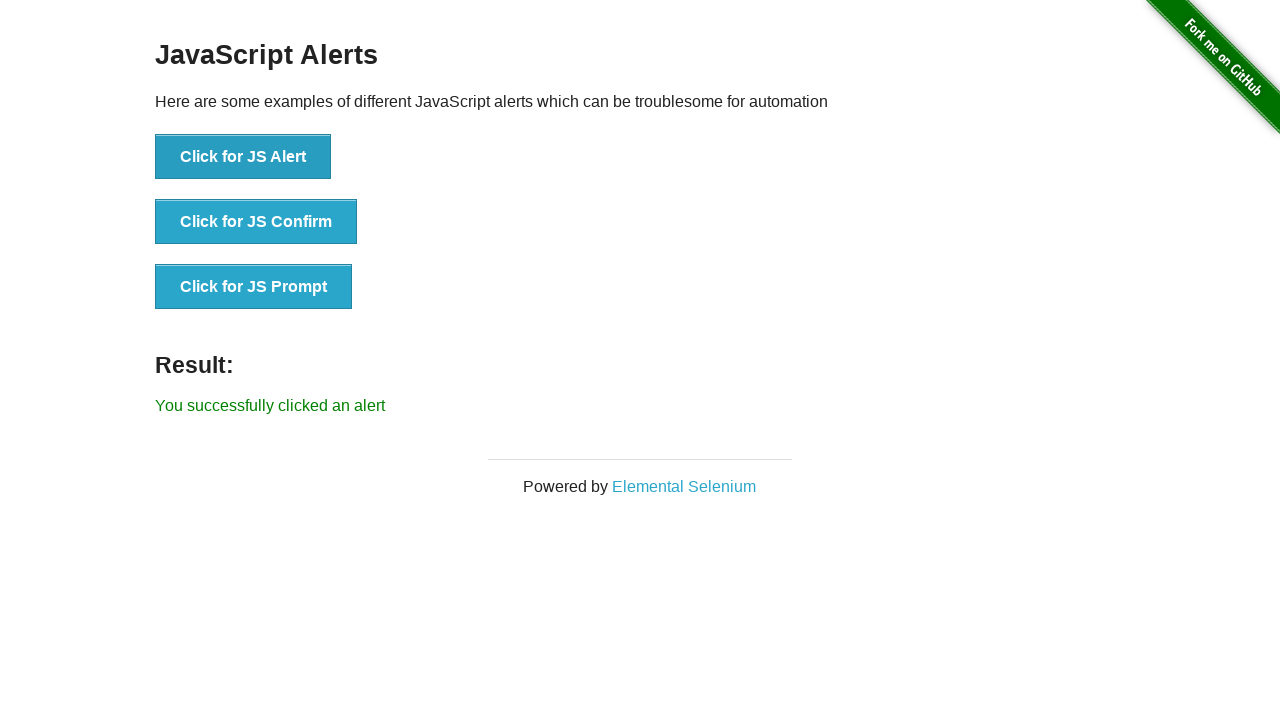

Result text appeared after accepting alert
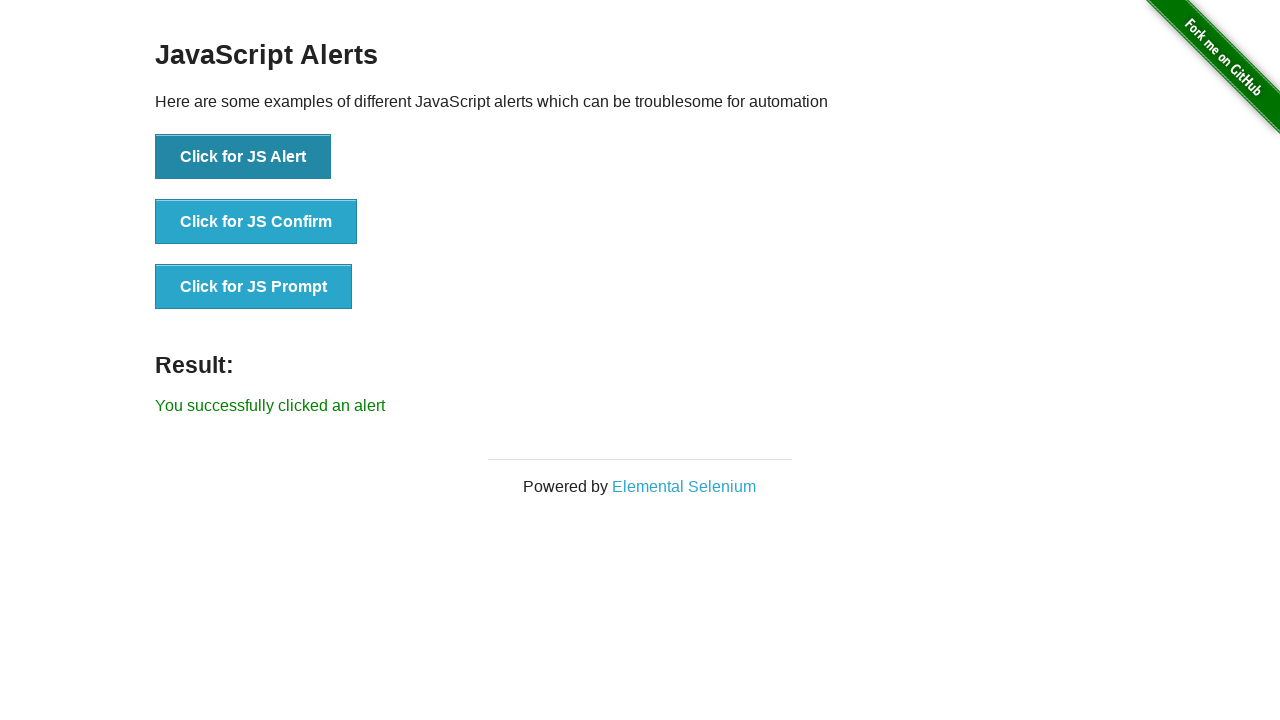

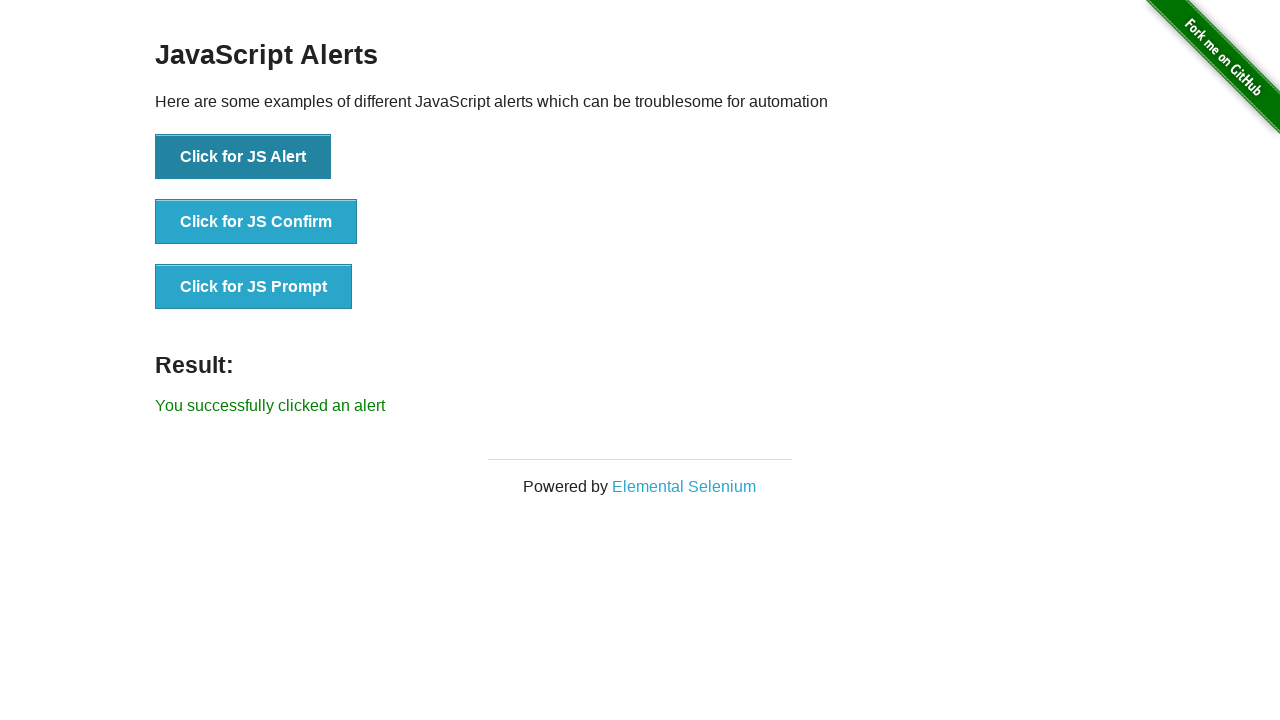